Tests navigation from login page to registration form by clicking the Sign Up button and verifying the redirect

Starting URL: https://trade.mangotrade.com/en/login

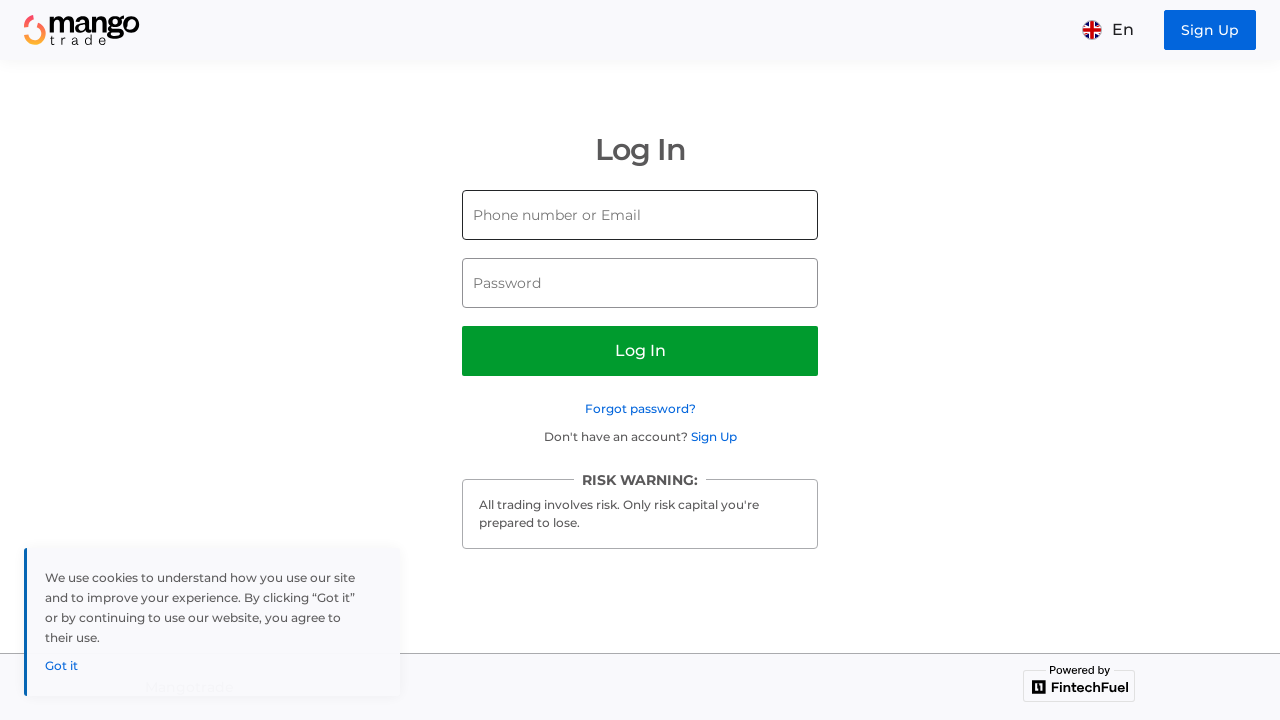

Clicked Sign Up button in header at (1210, 30) on [data-test-id=header-register-button]
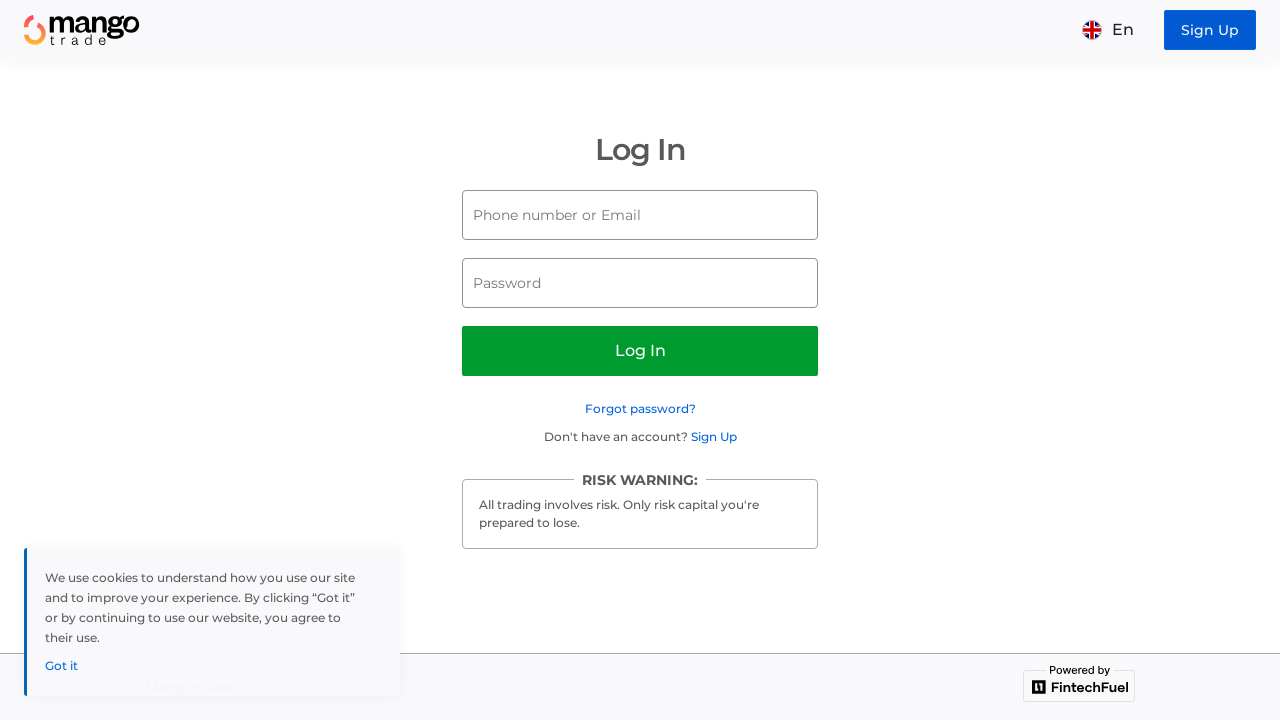

Navigated to registration page URL
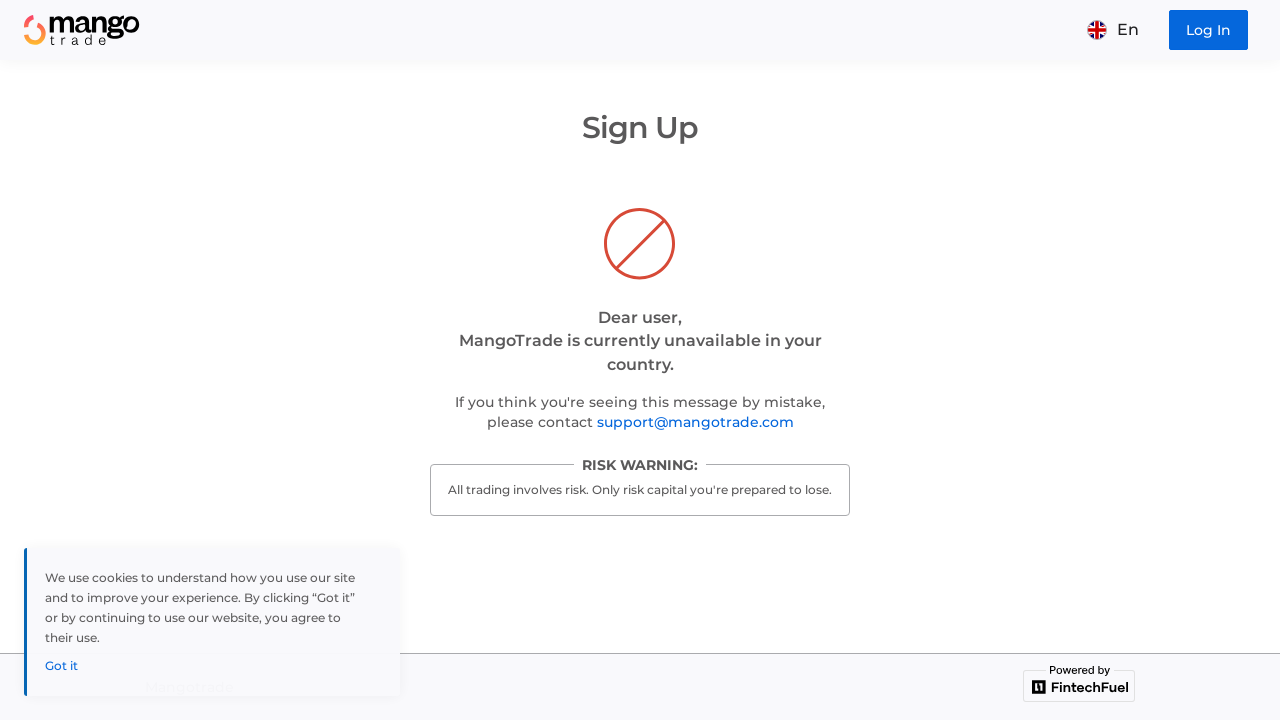

Verified registration form header displays 'Sign Up'
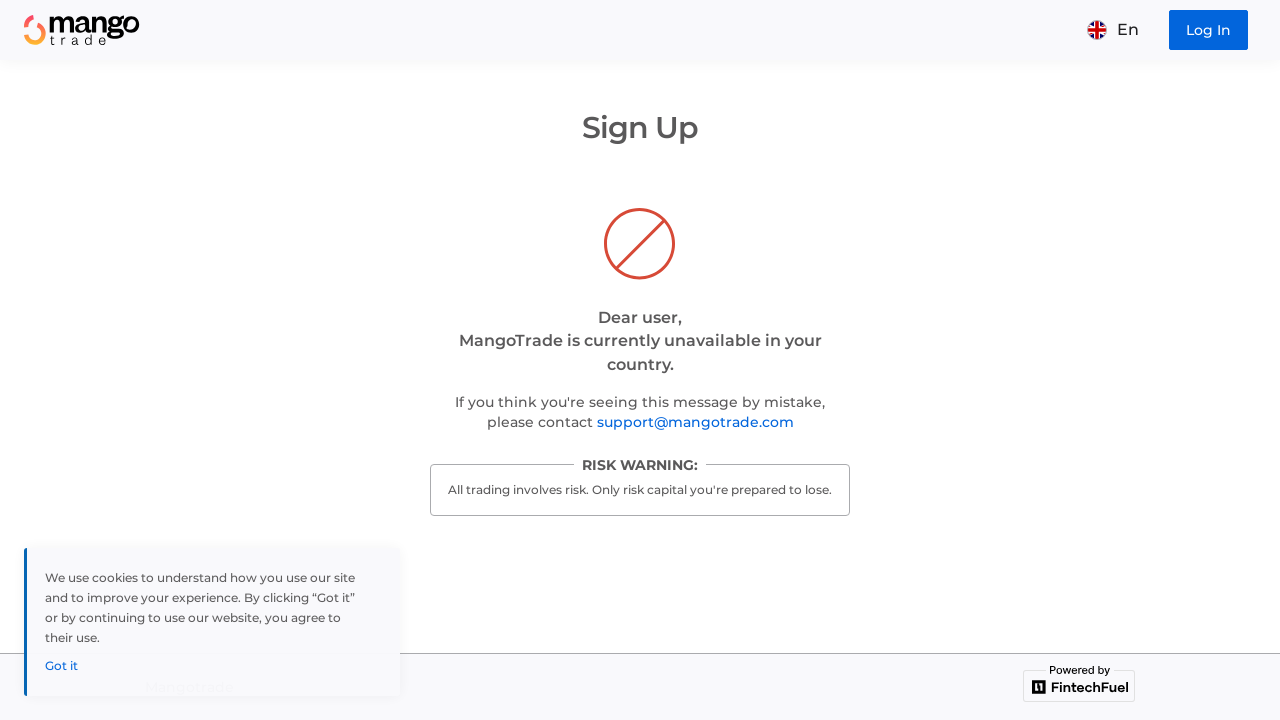

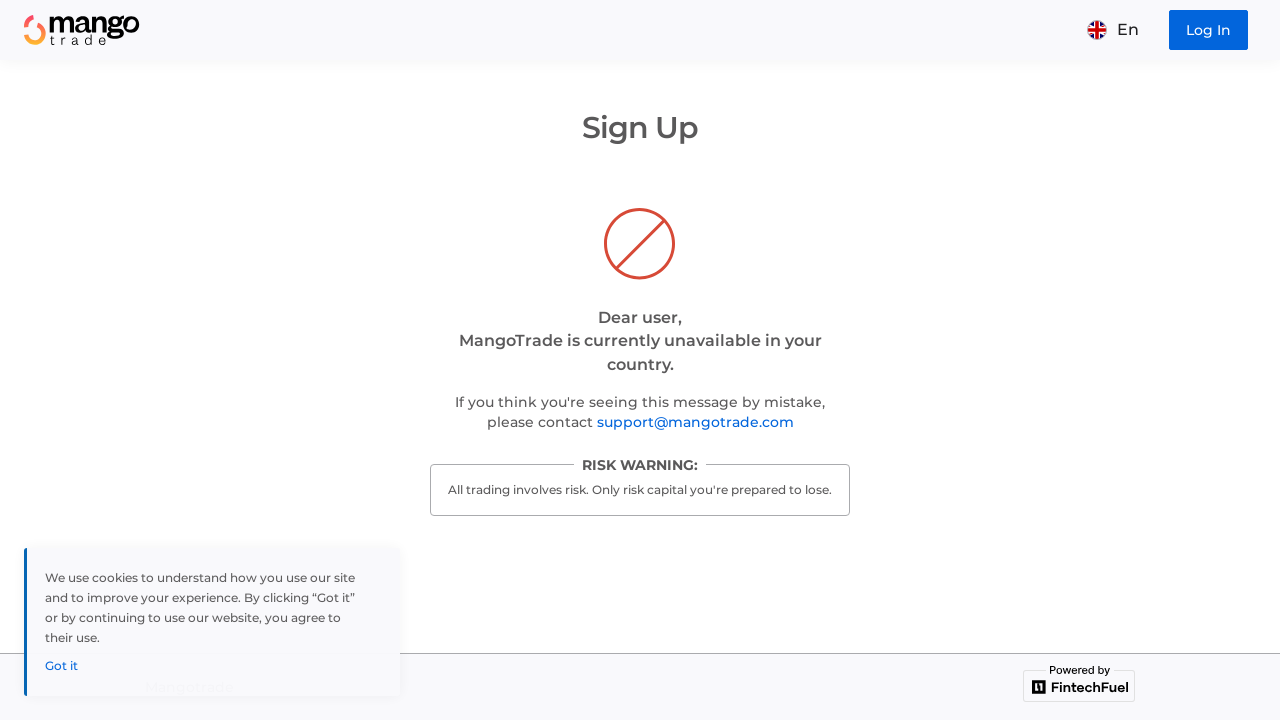